Navigates to Swiggy food delivery website and clicks on the Sign in/Sign up link to open the authentication modal or page

Starting URL: https://www.swiggy.com/

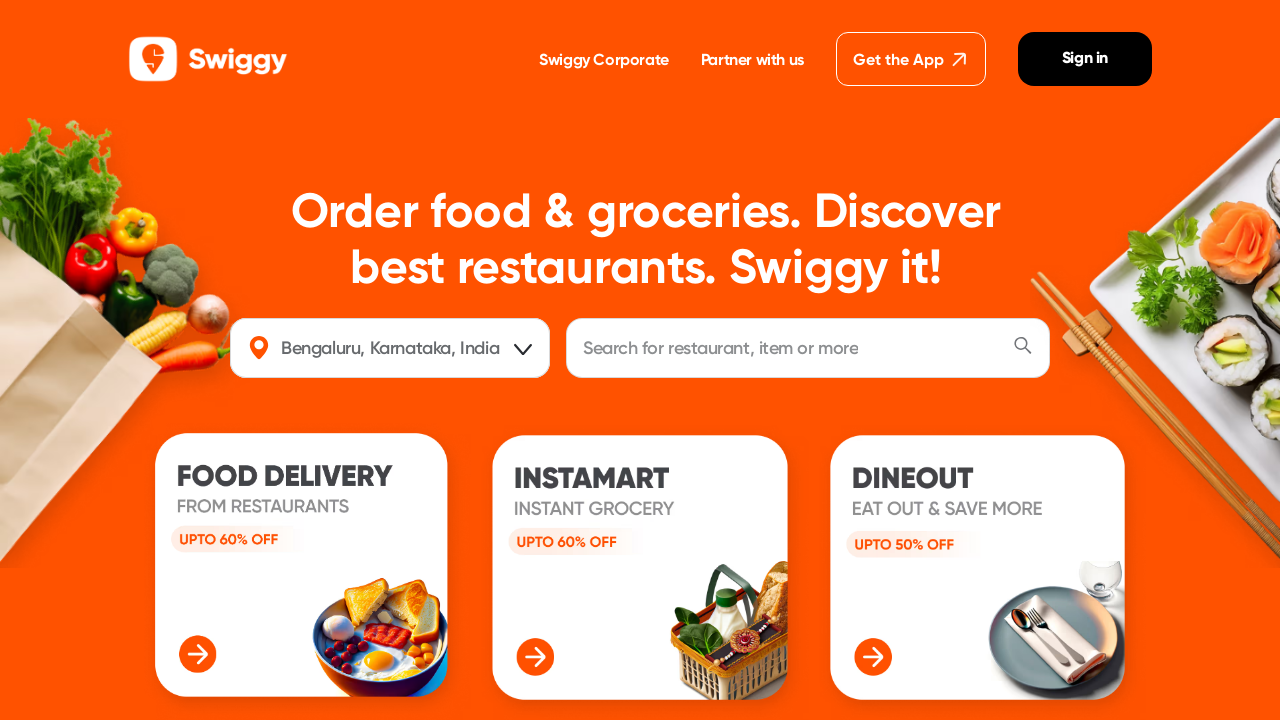

Waited for Swiggy page to load with networkidle state
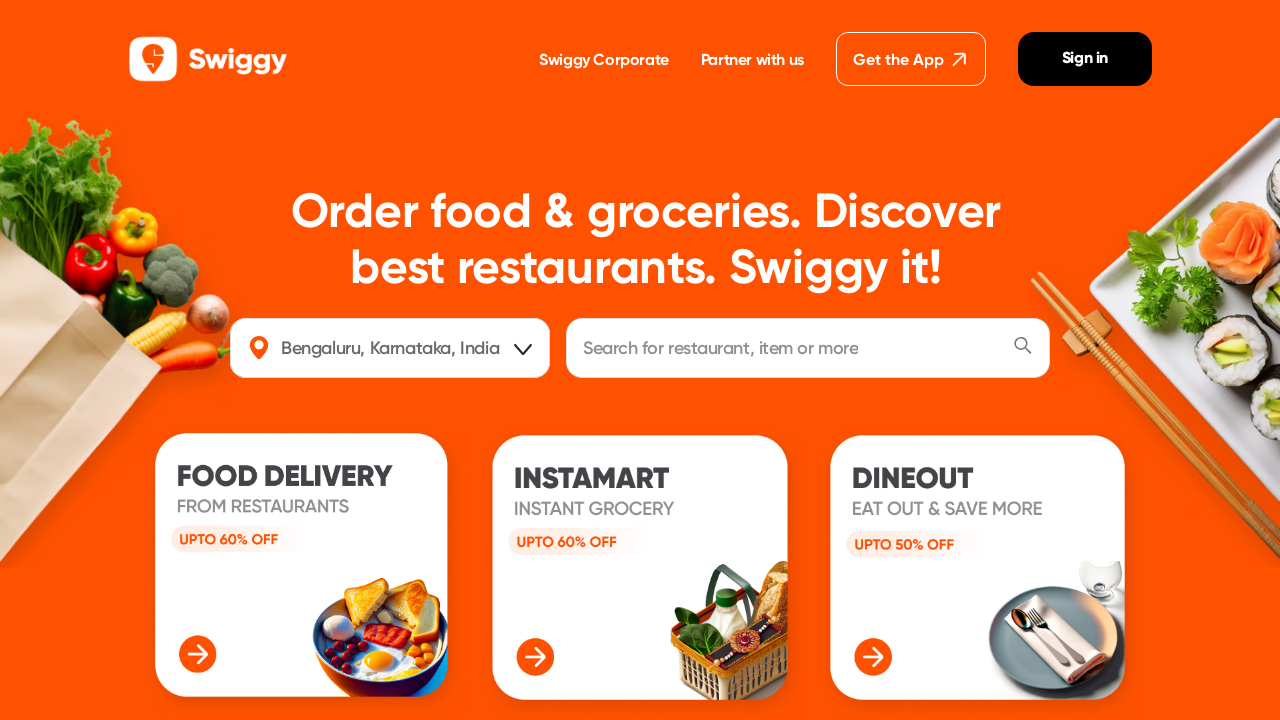

Clicked on Sign in/Sign up link to open authentication modal at (1085, 59) on a:has-text('Sign')
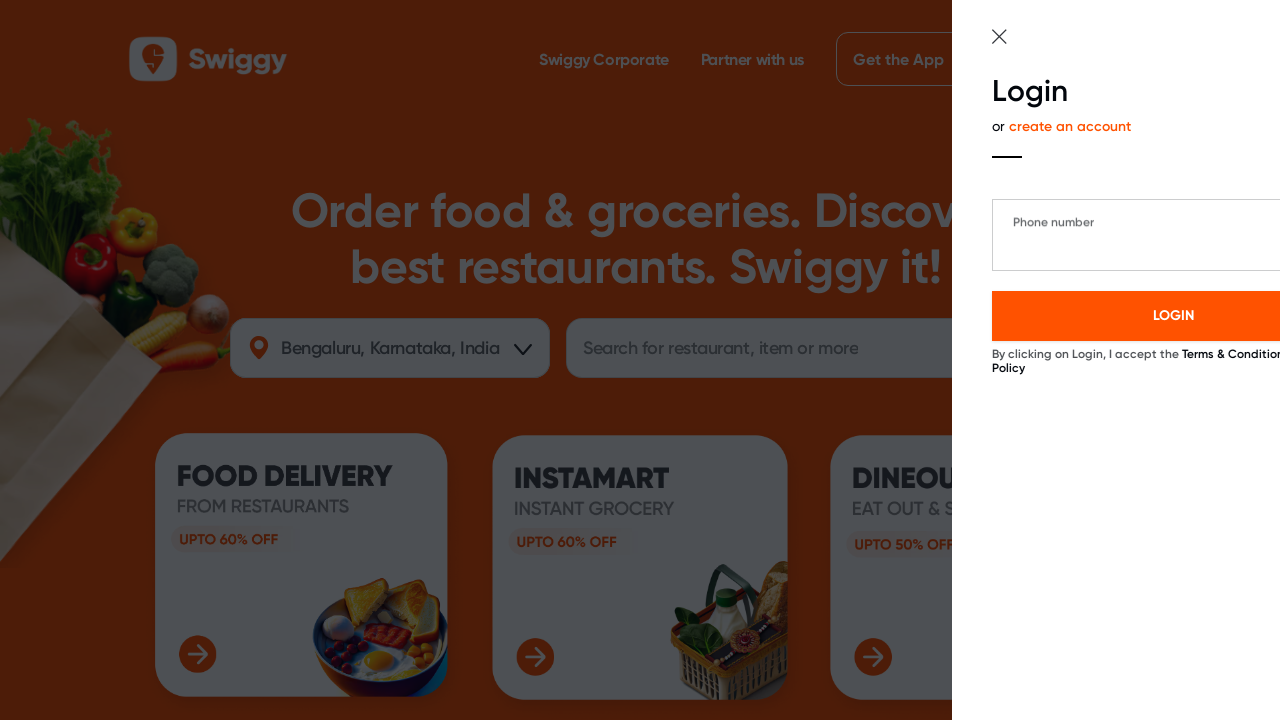

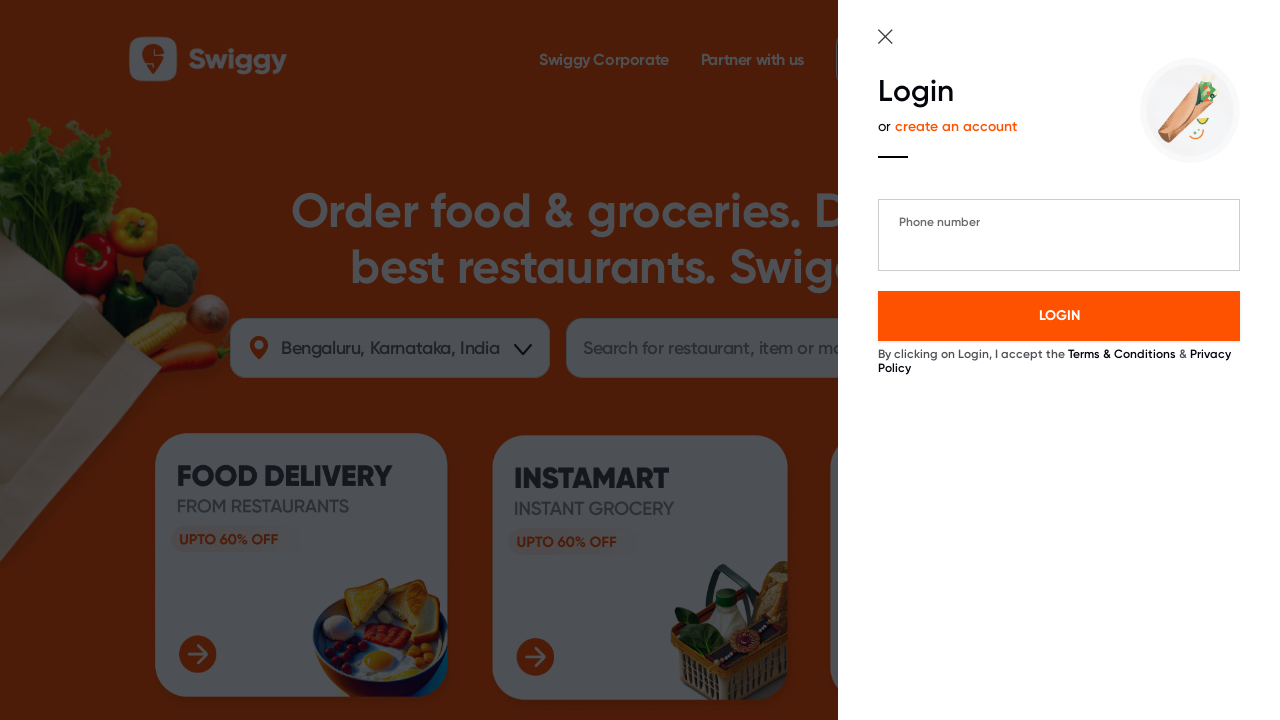